Tests simple JavaScript alert by clicking the alert button, handling the alert dialog, and accepting it

Starting URL: https://demoqa.com/alerts

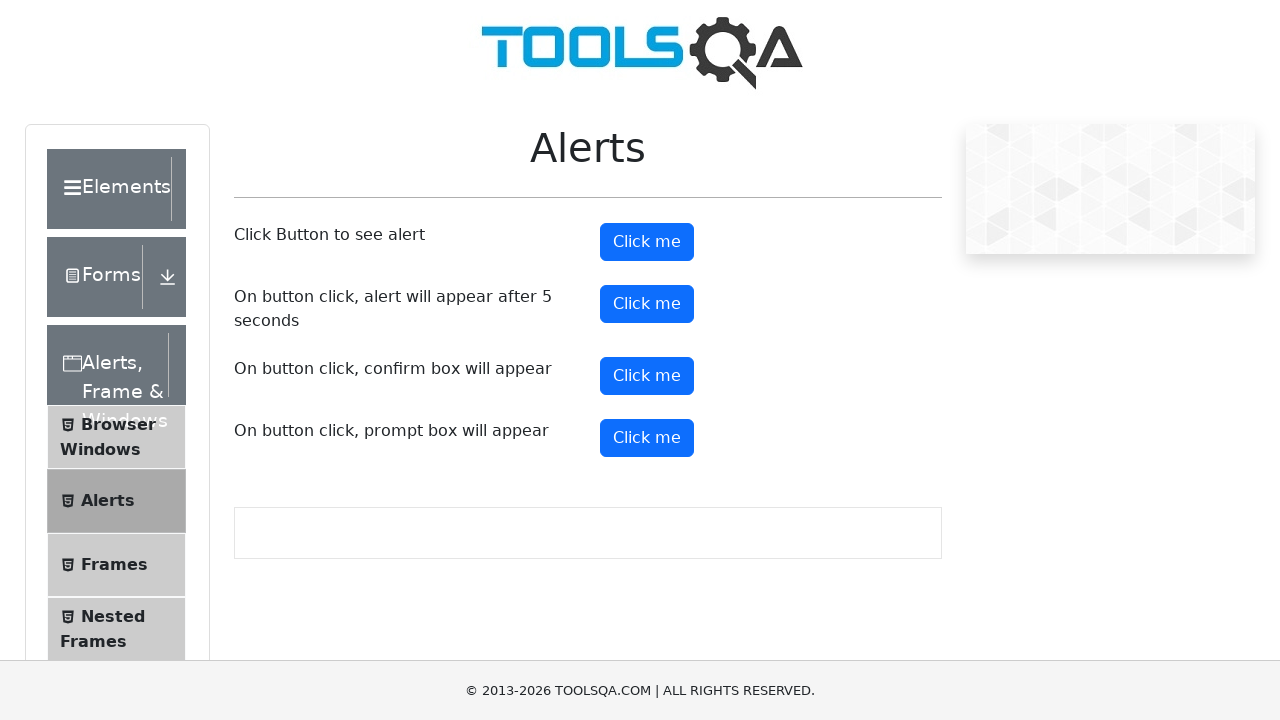

Clicked alert button to trigger simple JavaScript alert at (647, 242) on #alertButton
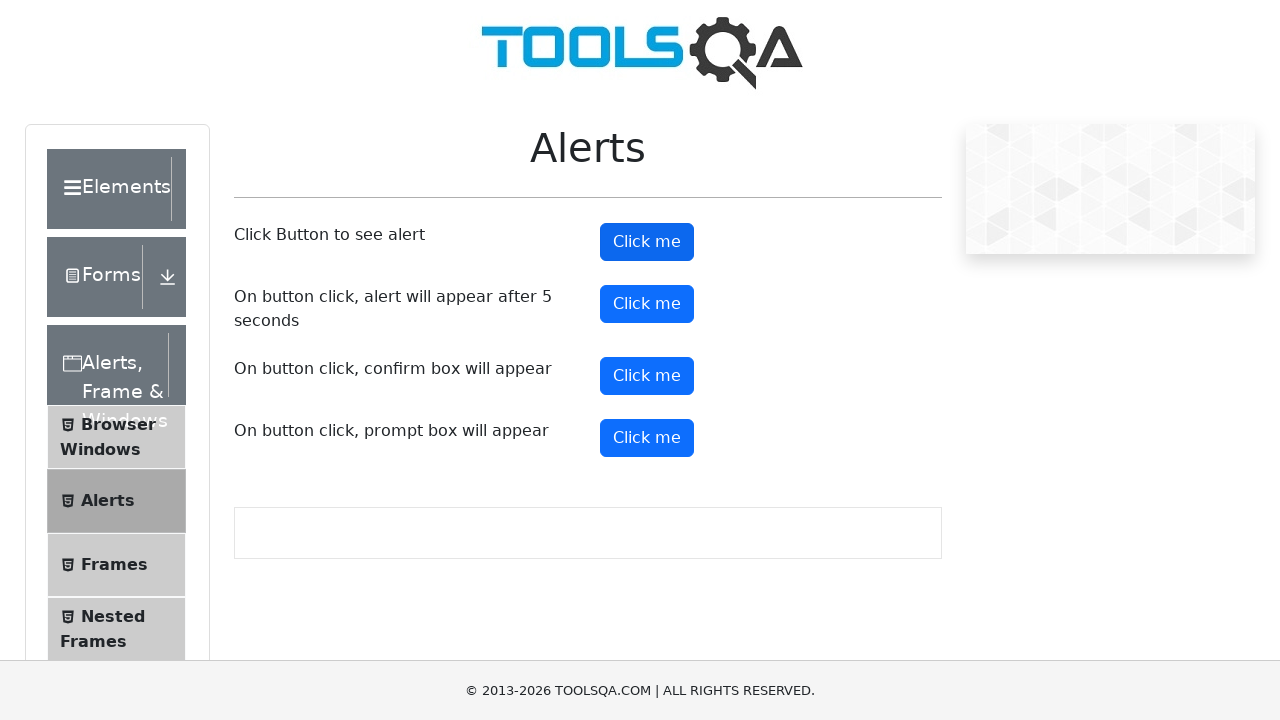

Set up dialog handler to accept alerts
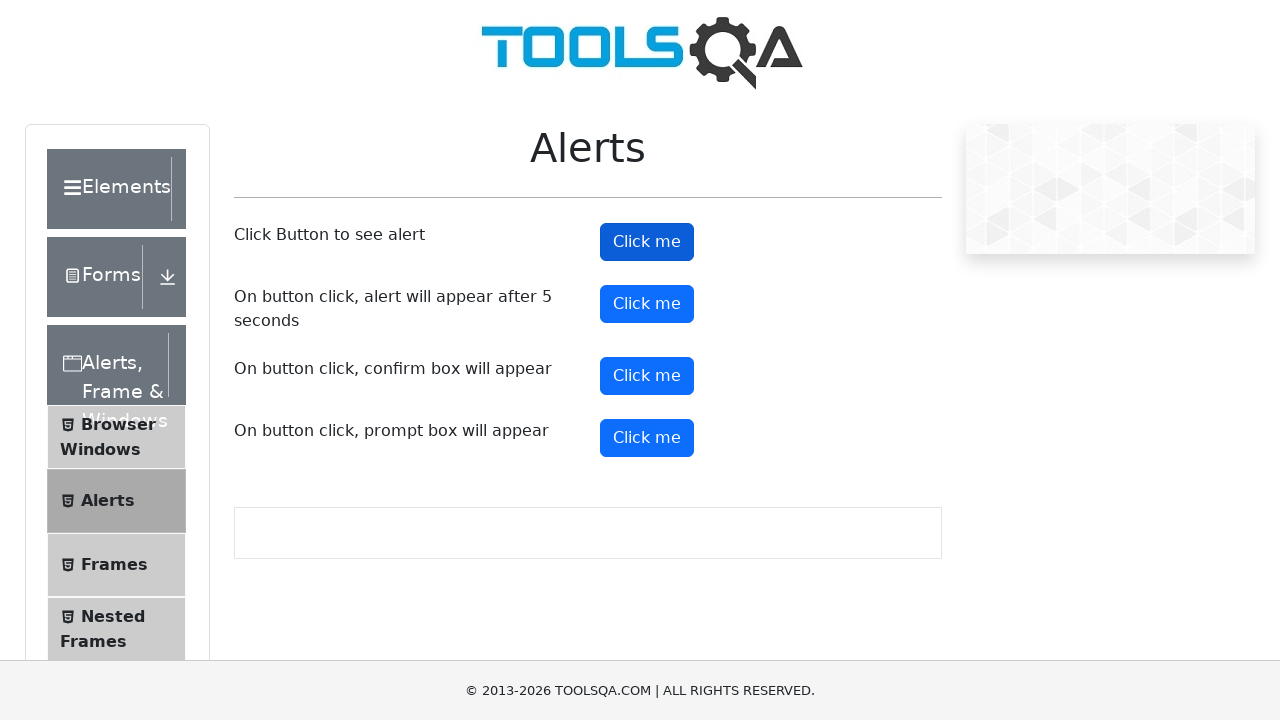

Waited for page to stabilize after alert handling
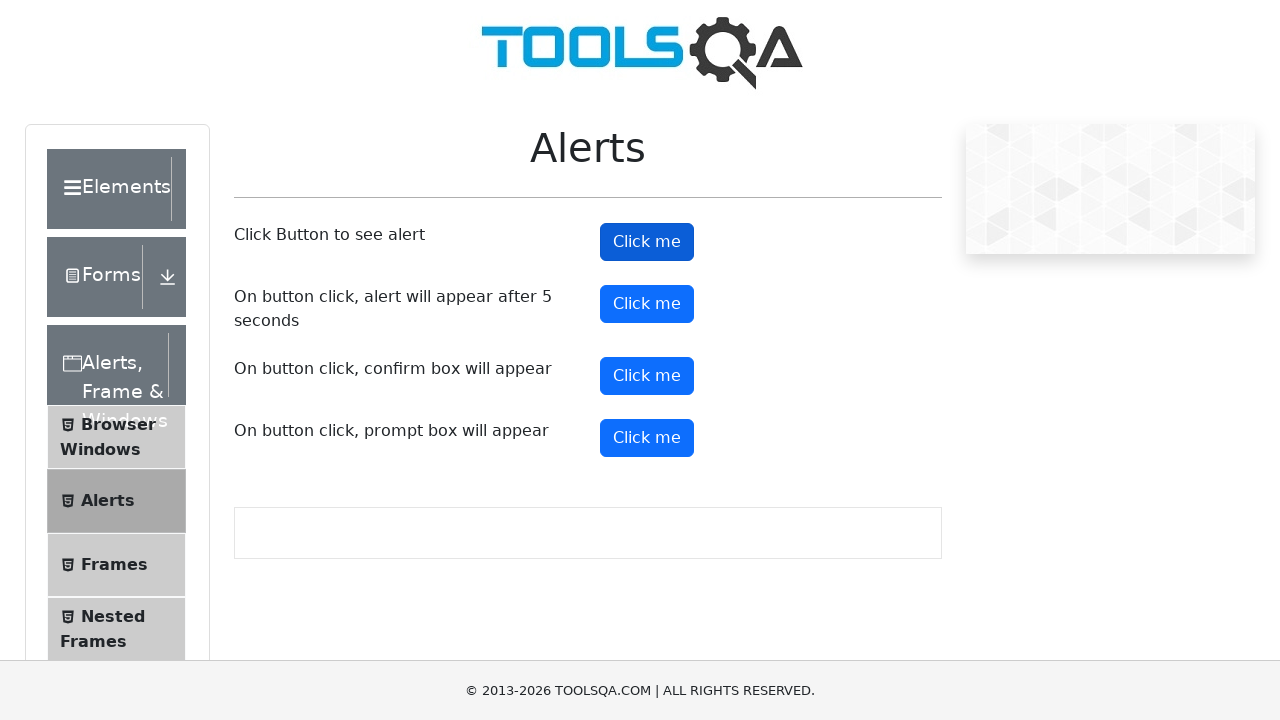

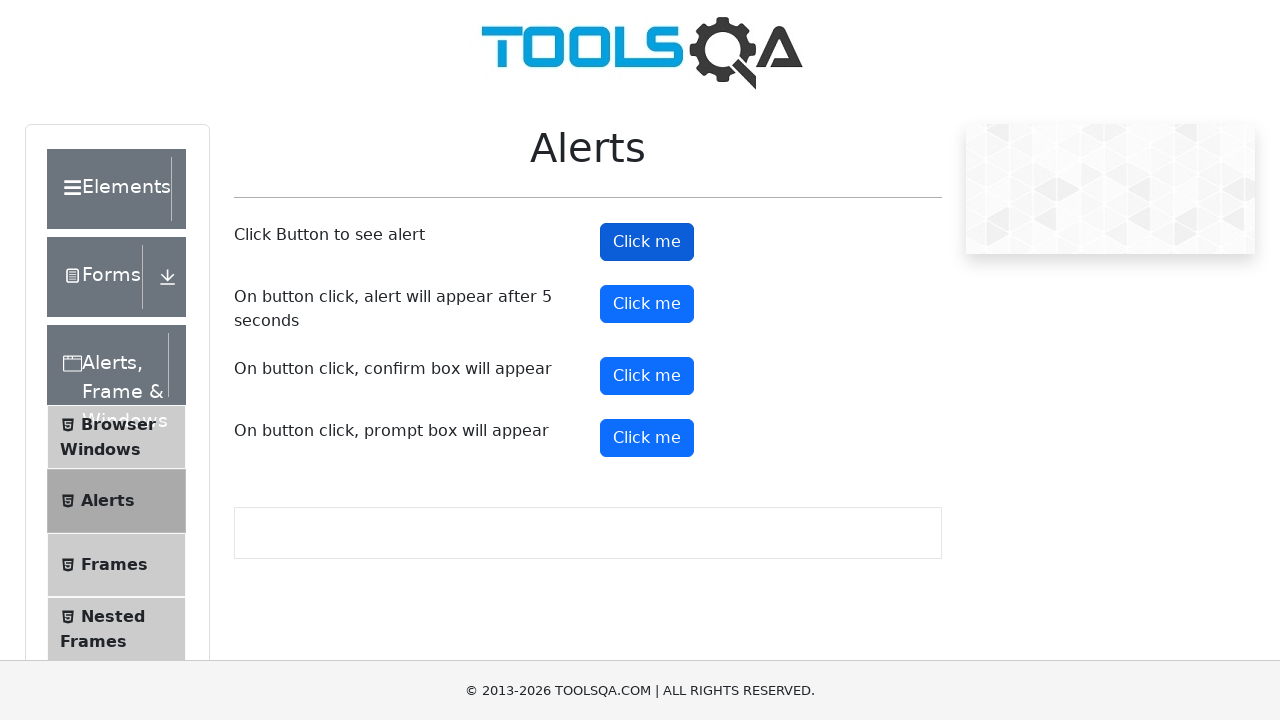